Retrieves a value from an element attribute, calculates a mathematical result, fills a form with the result, selects checkbox and radio button options, and submits the form

Starting URL: http://suninjuly.github.io/get_attribute.html

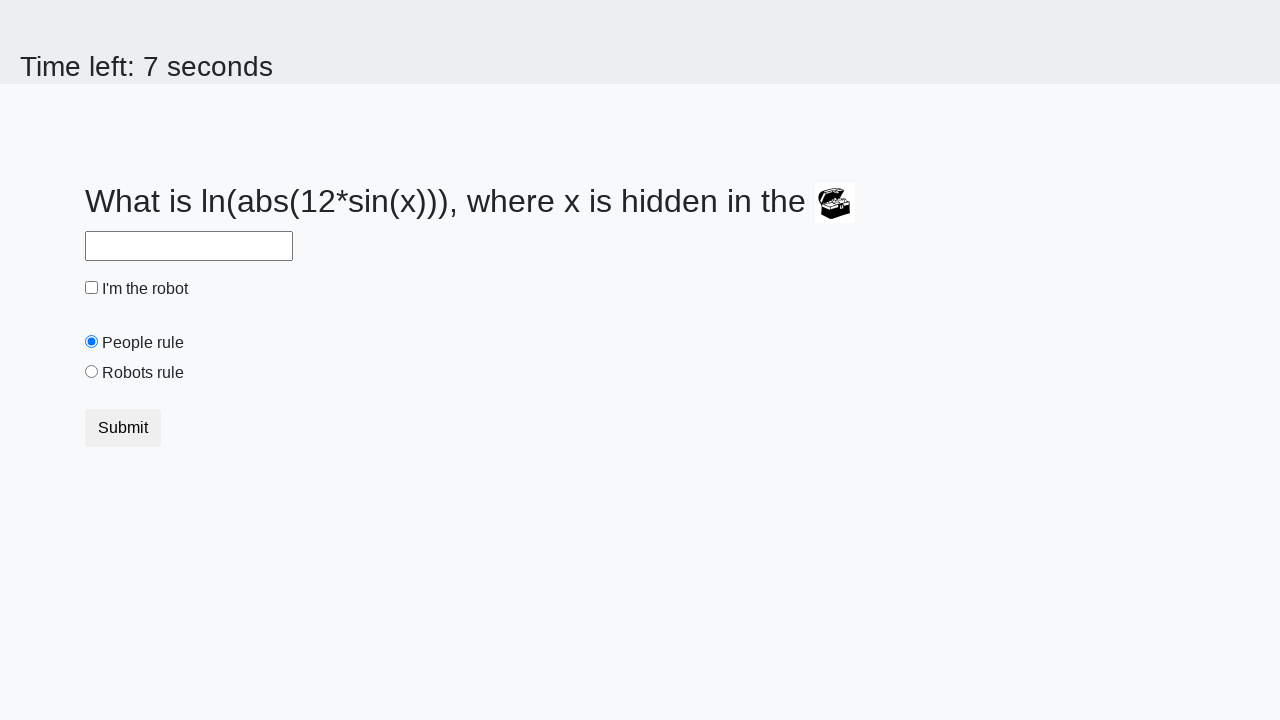

Located treasure element
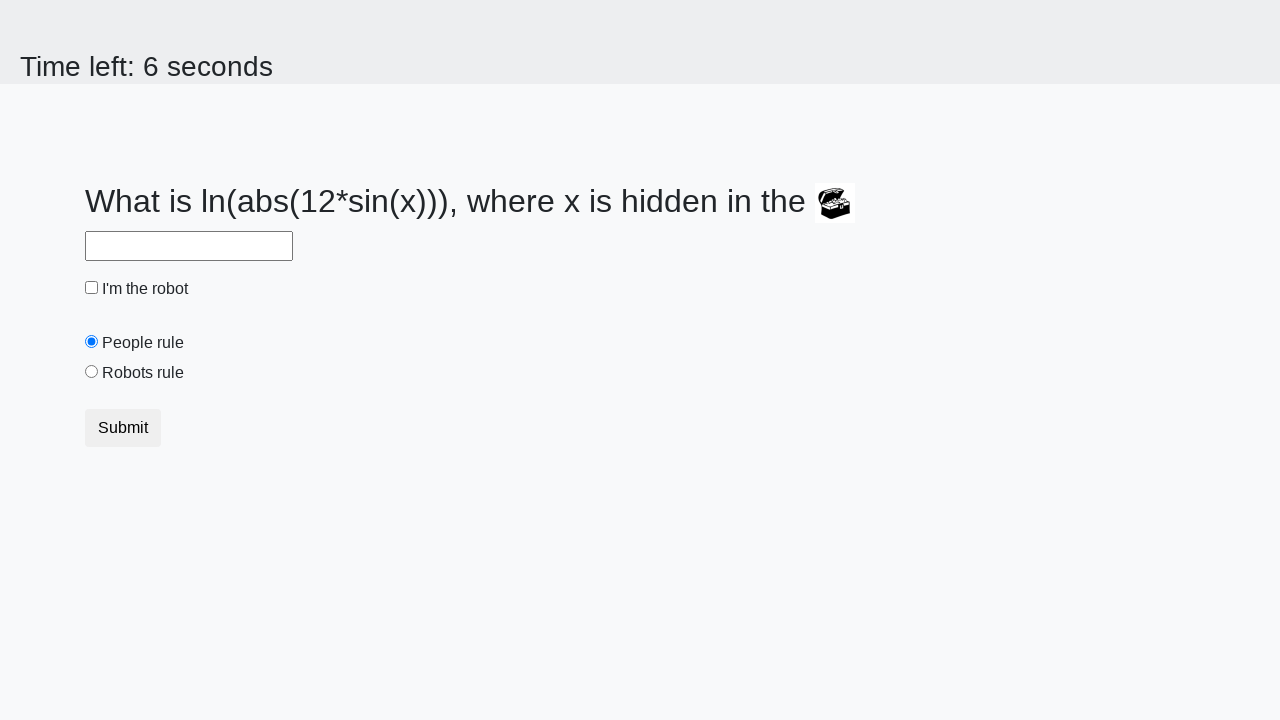

Retrieved valuex attribute from treasure element
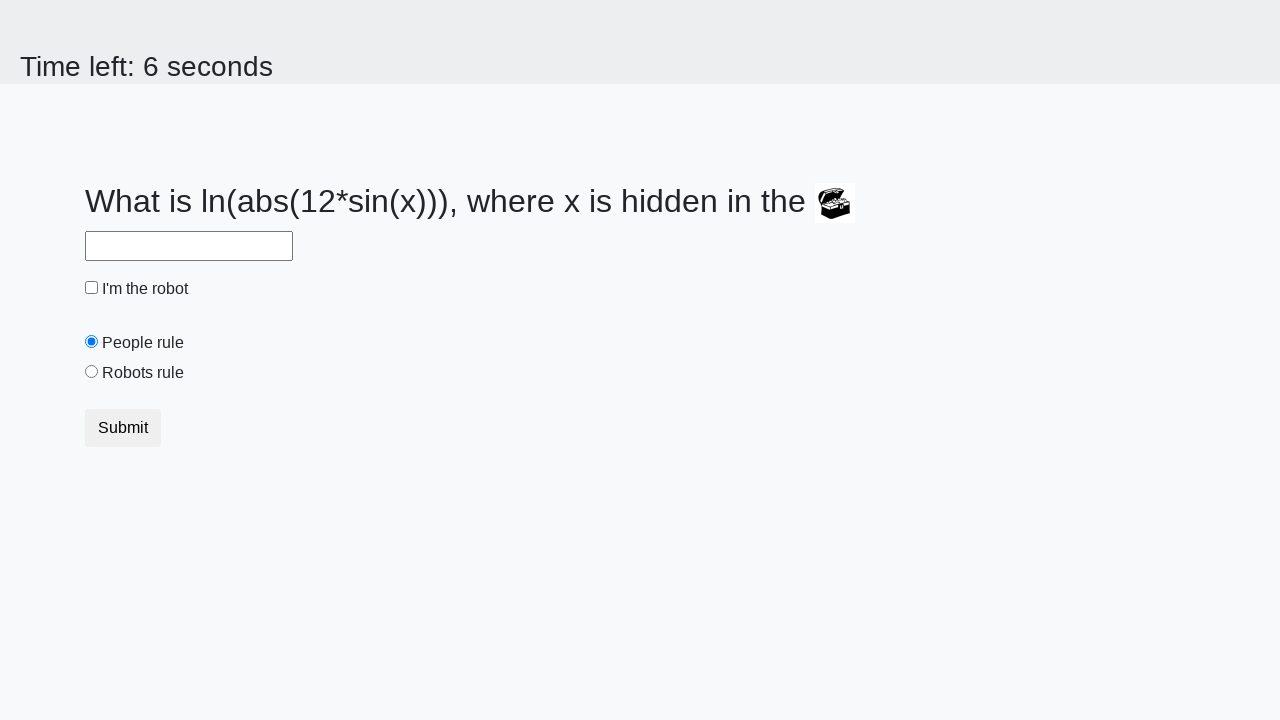

Calculated mathematical result: 2.4848971212955693
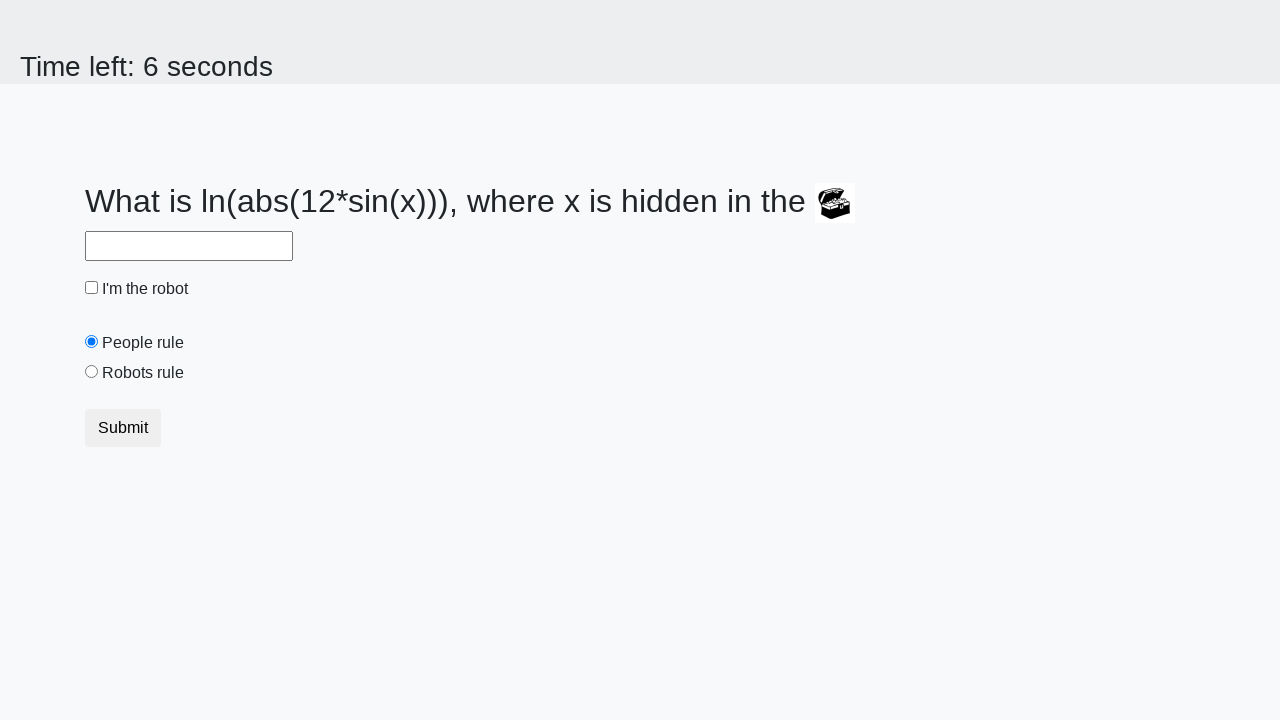

Filled answer field with calculated value on #answer
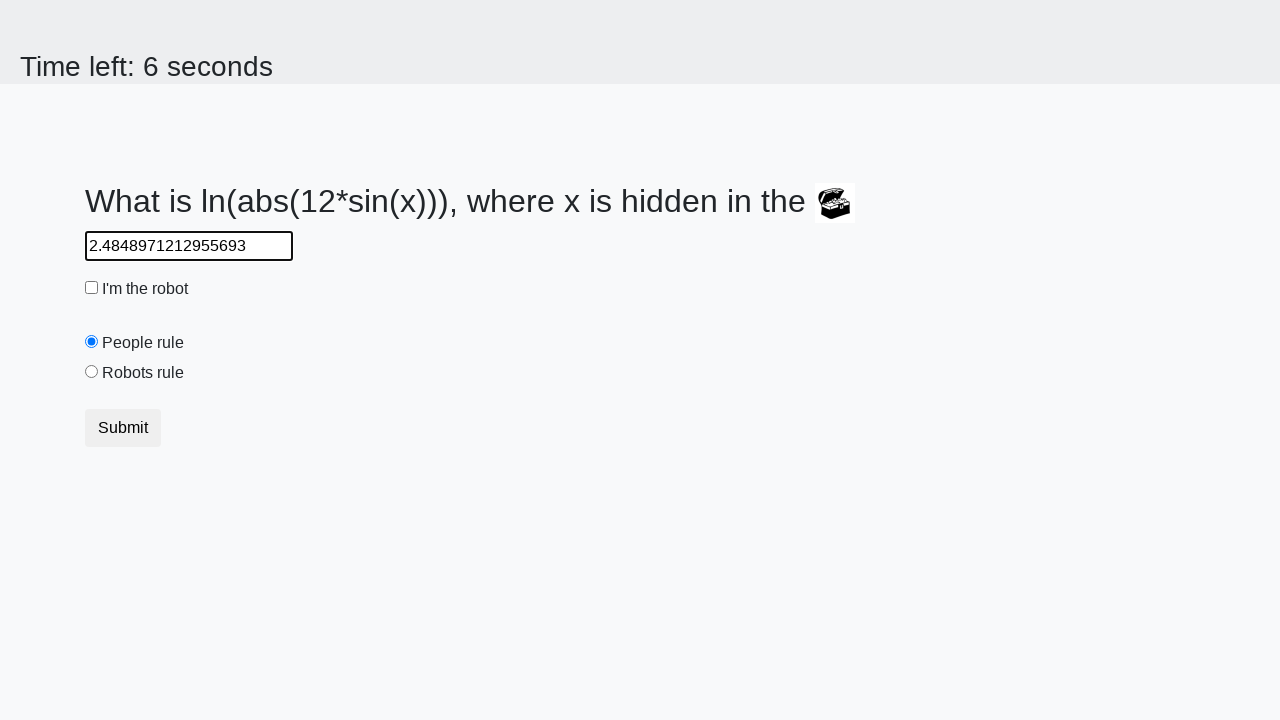

Checked robot checkbox at (92, 288) on #robotCheckbox
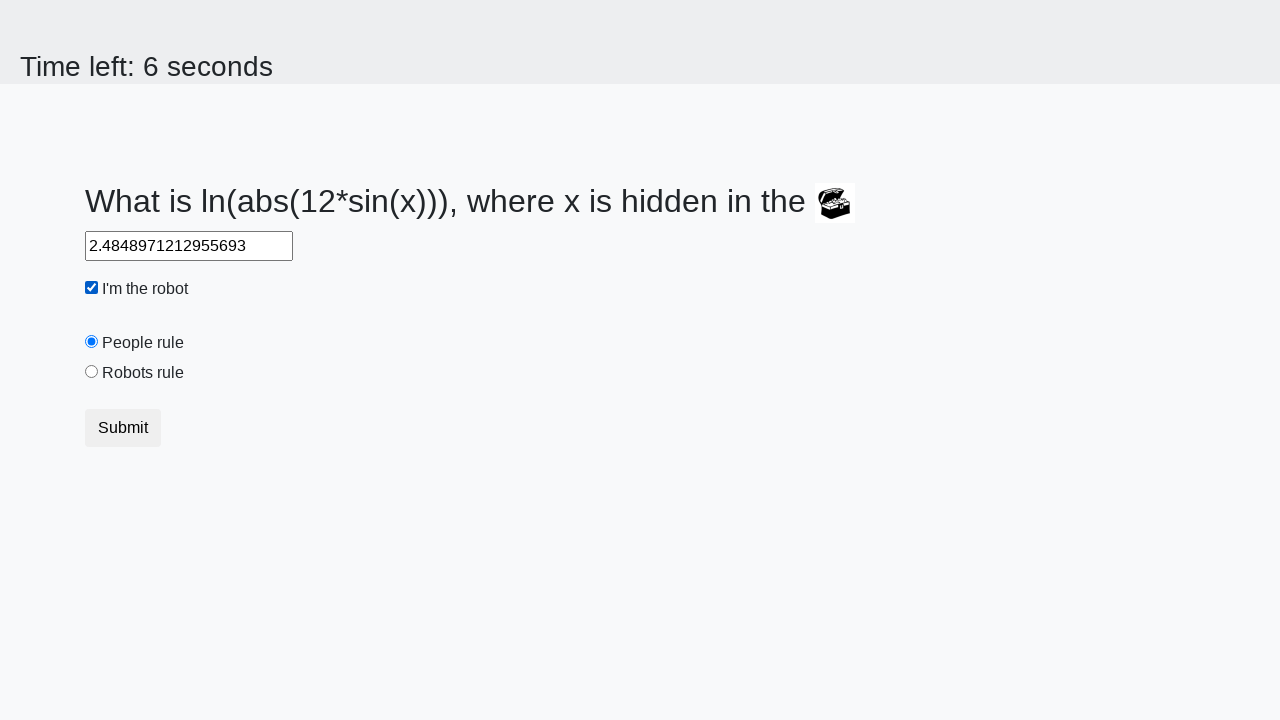

Selected robots rule radio button at (92, 372) on #robotsRule
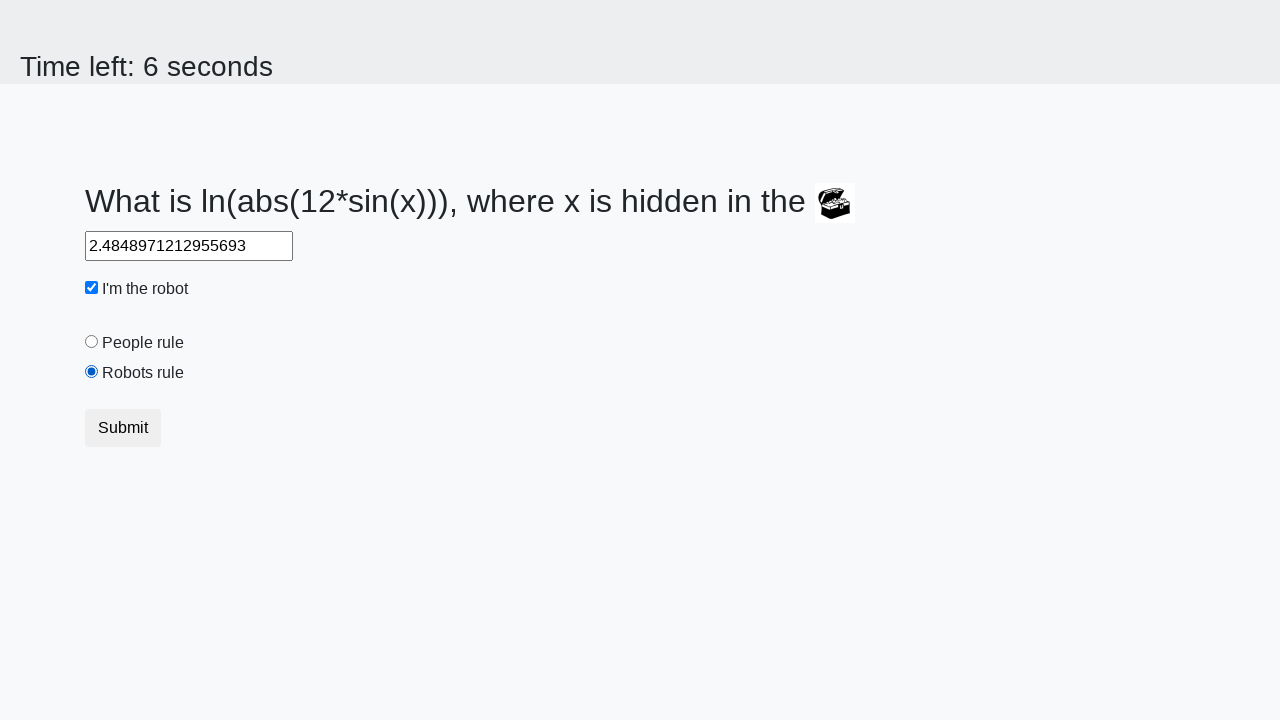

Submitted form at (123, 428) on [type='submit']
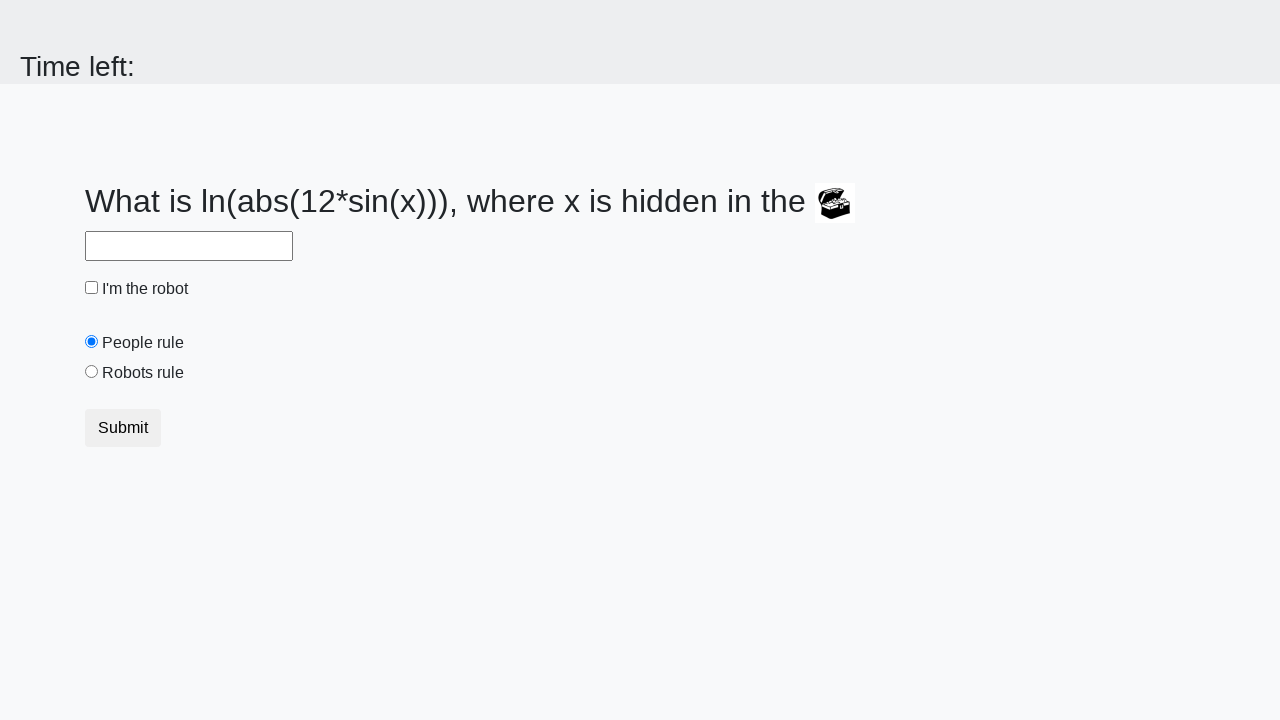

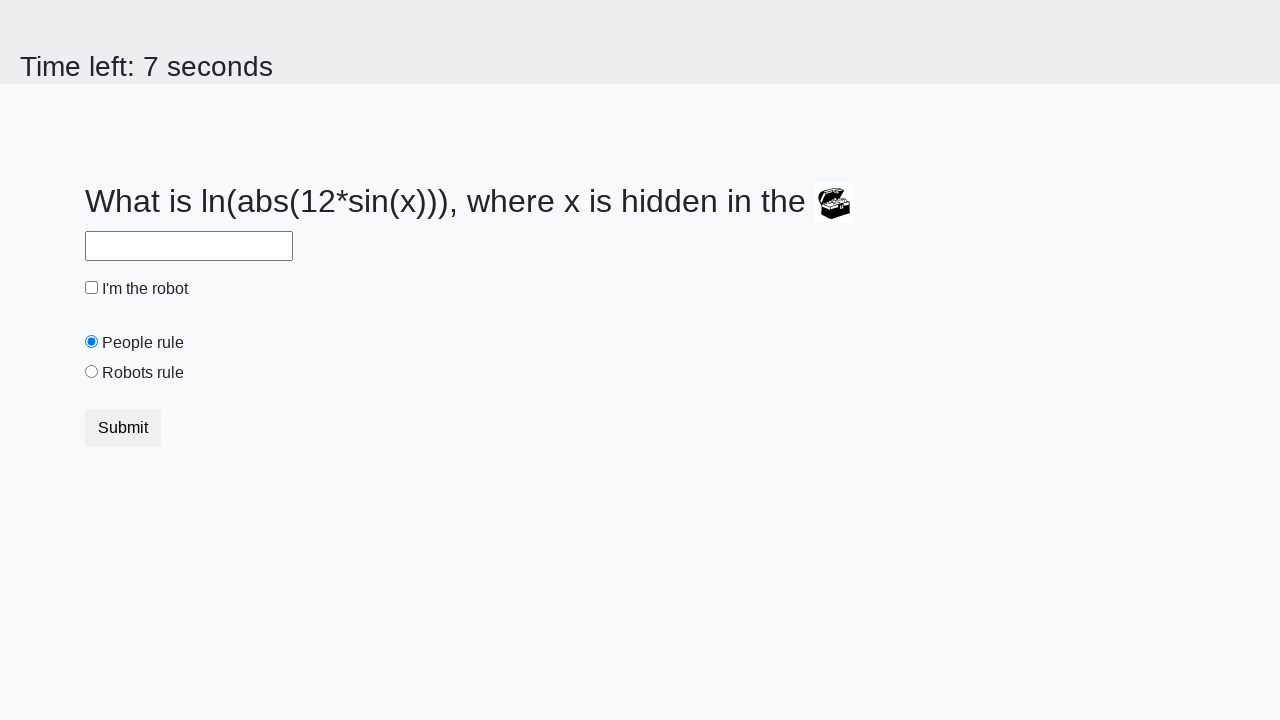